Tests checkbox interaction on jQuery UI demo page by switching to iframe, scrolling down, and clicking a checkbox element

Starting URL: https://jqueryui.com/checkboxradio/

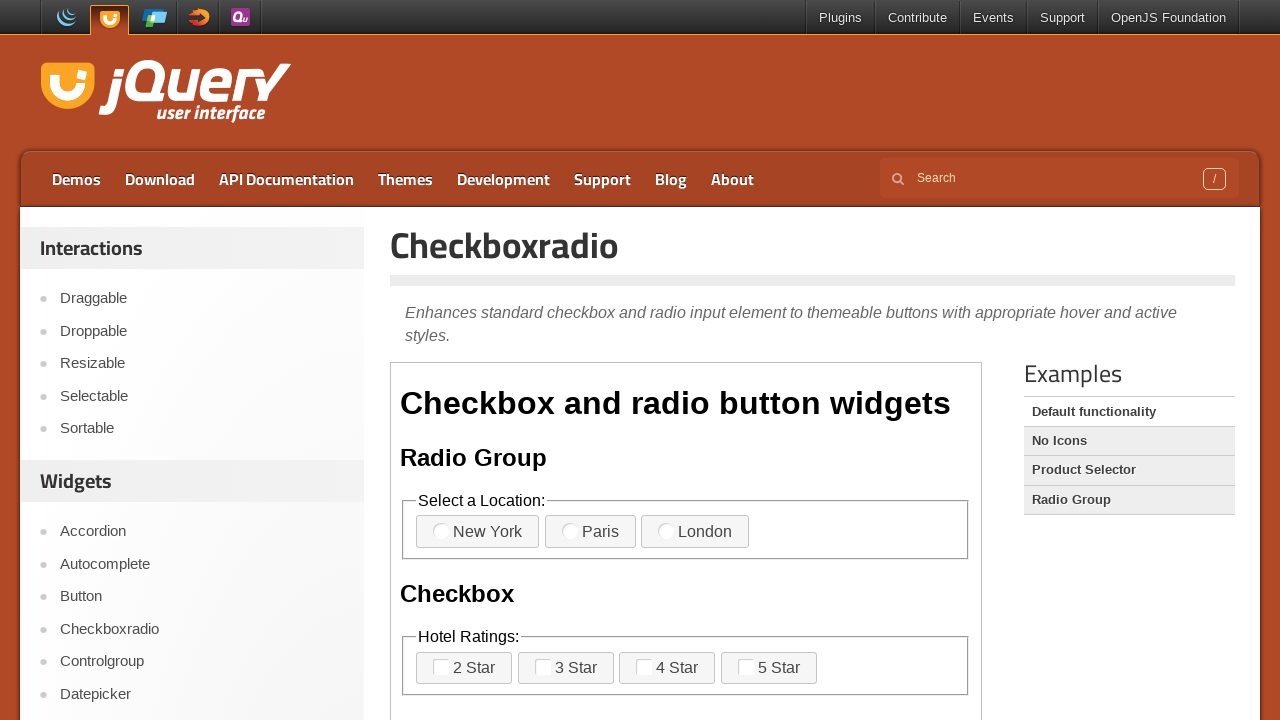

Located the demo iframe element
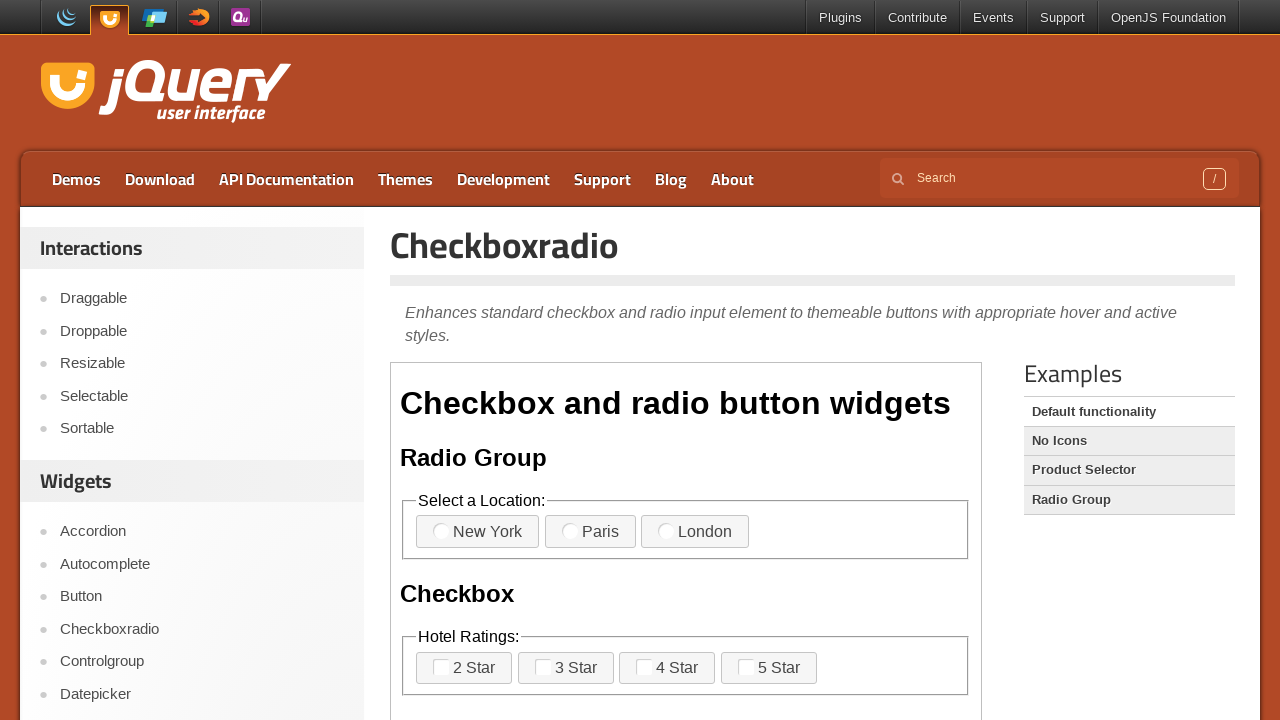

Scrolled down 600 pixels within the iframe to reveal checkbox
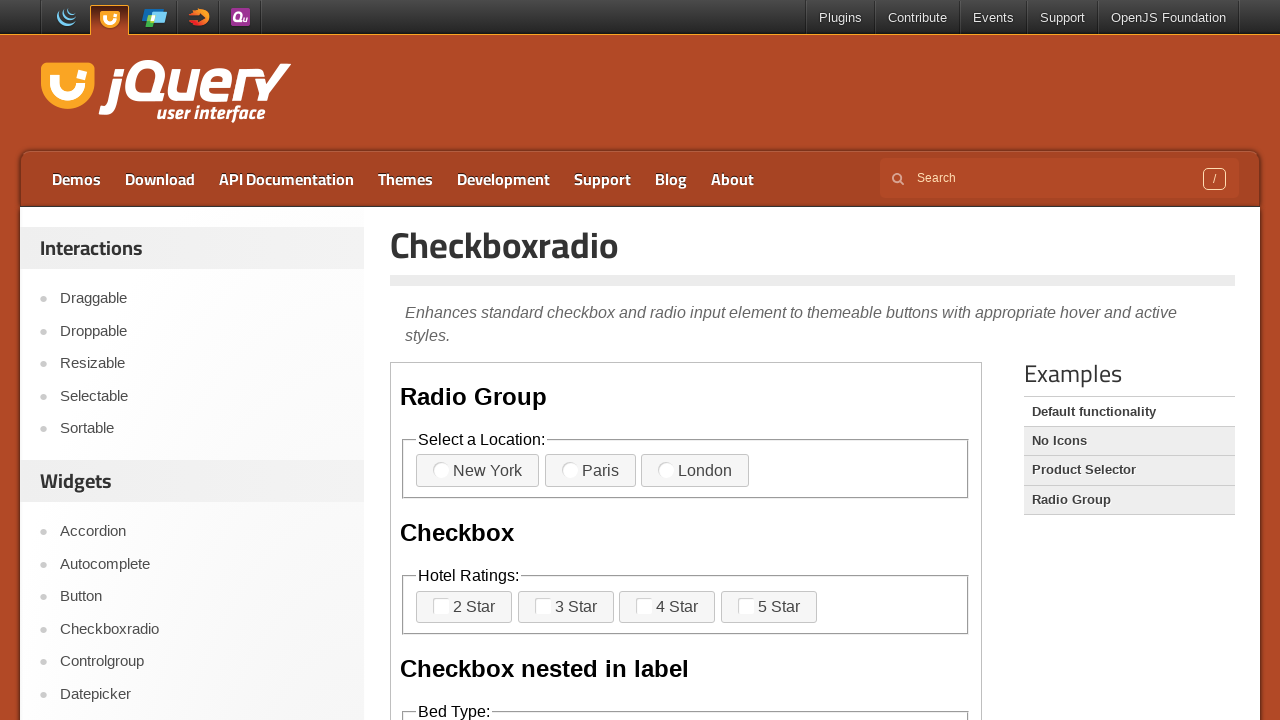

Clicked the fourth checkbox element at (441, 606) on #content iframe >> internal:control=enter-frame >> span.ui-checkboxradio-icon.ui
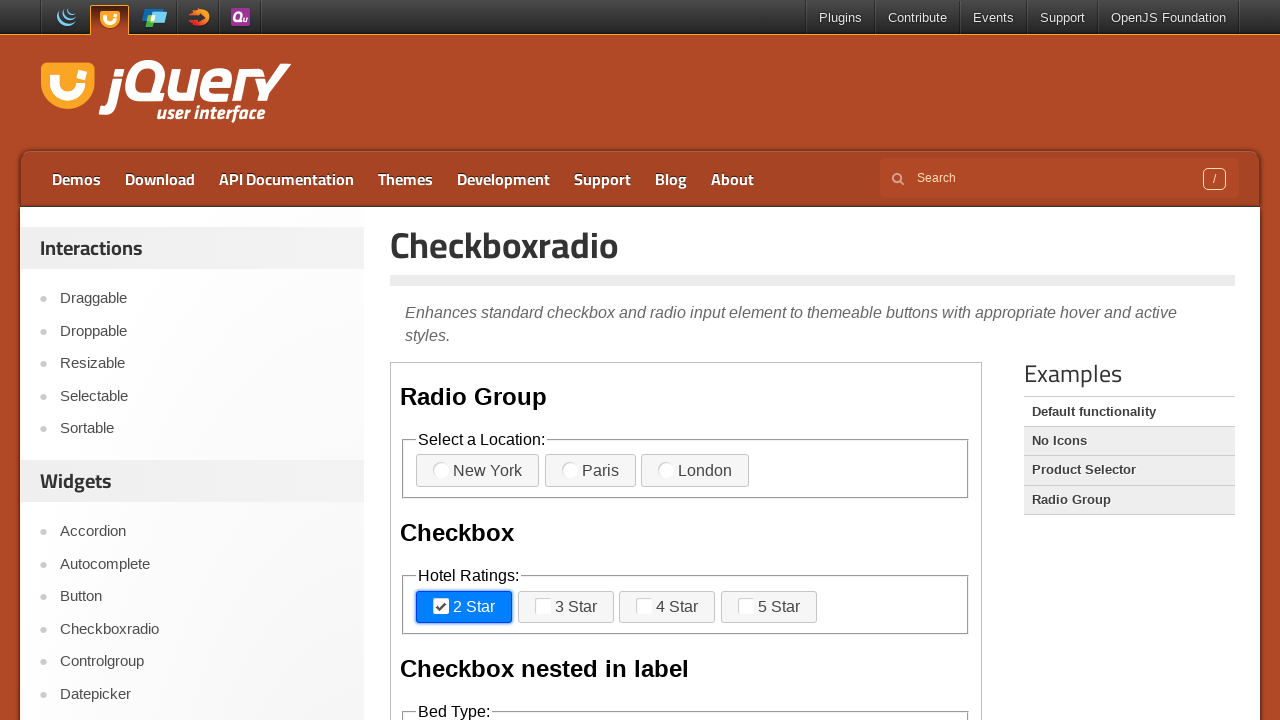

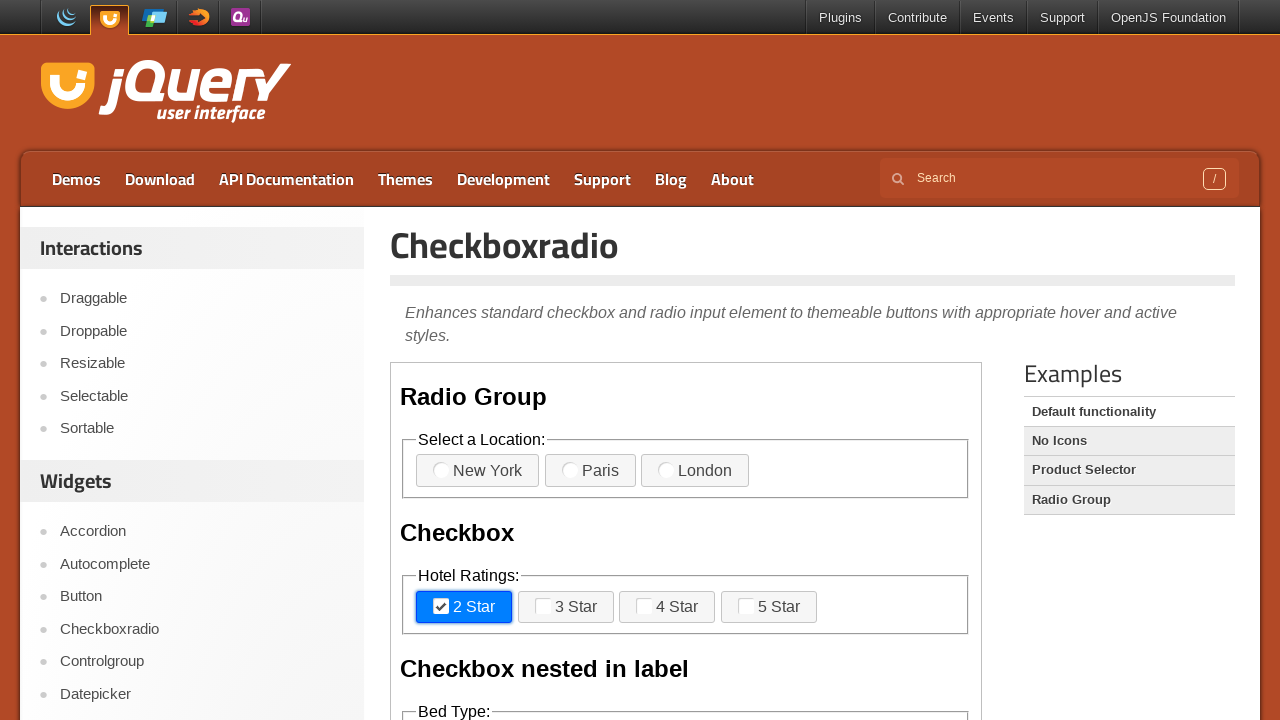